Tests the add to cart functionality on an e-commerce practice site by adding specific vegetable products (Broccoli, Cucumber, Carrot) to the shopping cart

Starting URL: https://rahulshettyacademy.com/seleniumPractise/#/

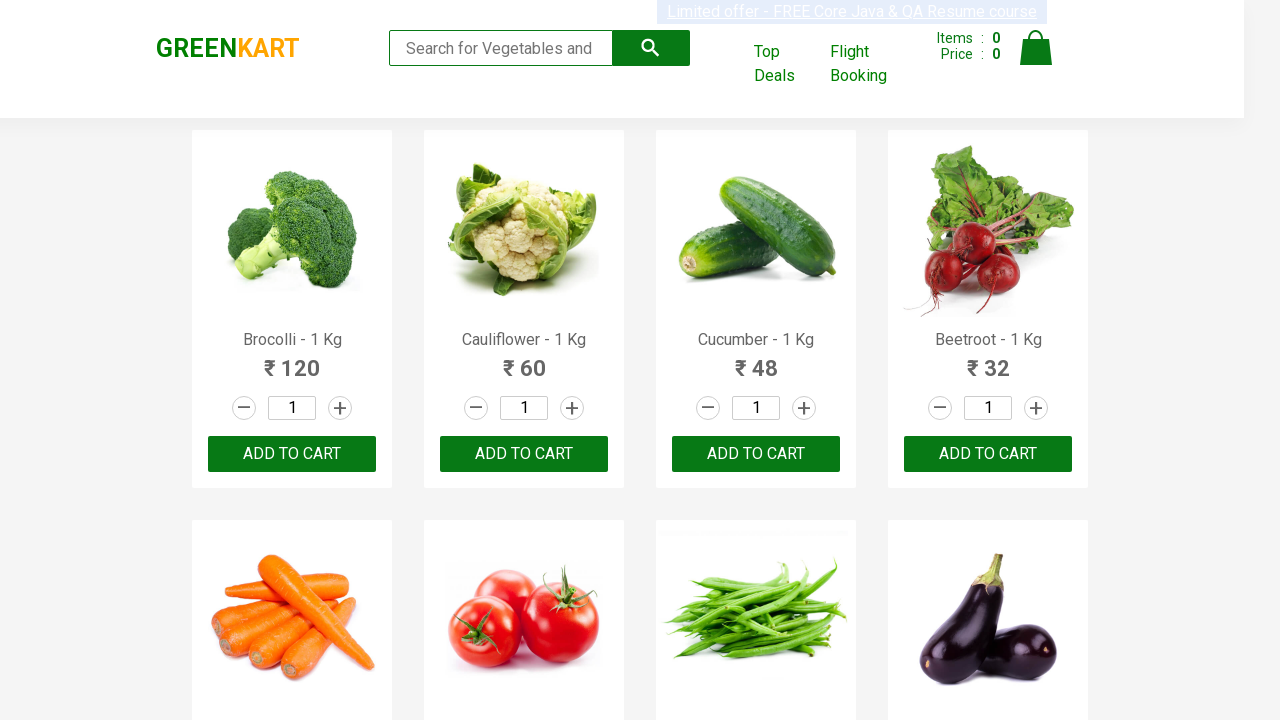

Waited for product names to load on the page
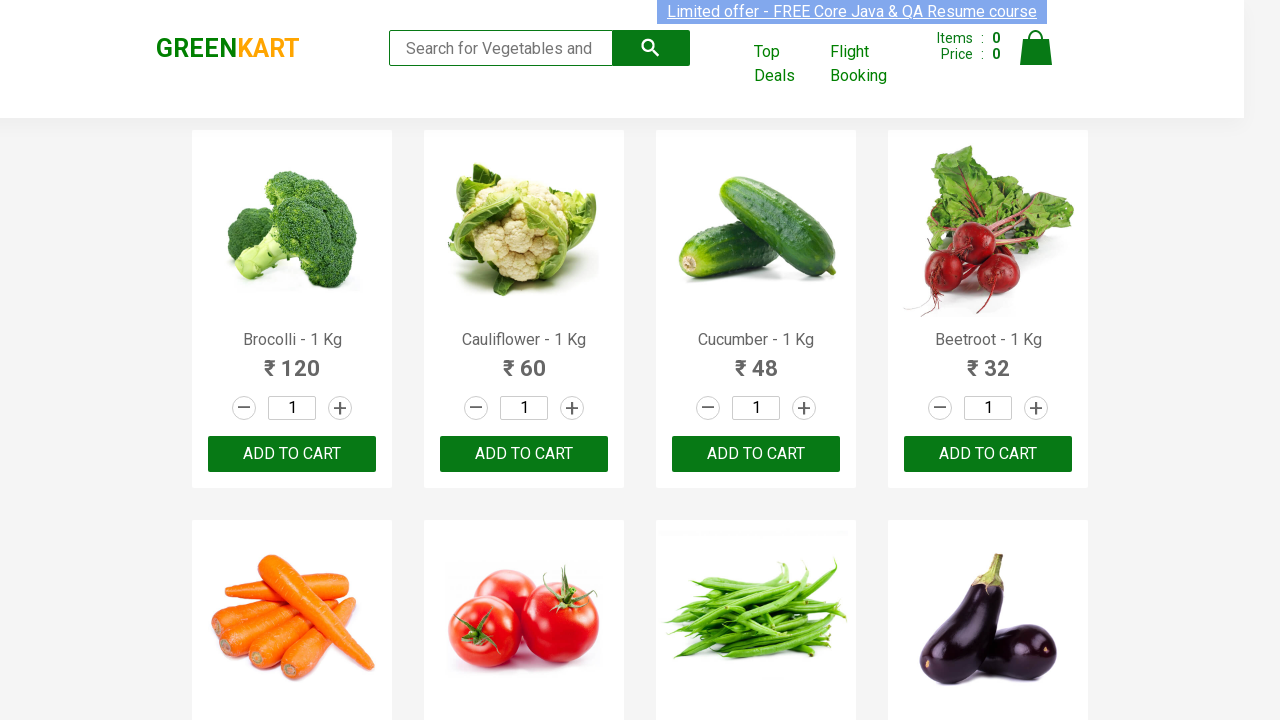

Retrieved all product elements from the page
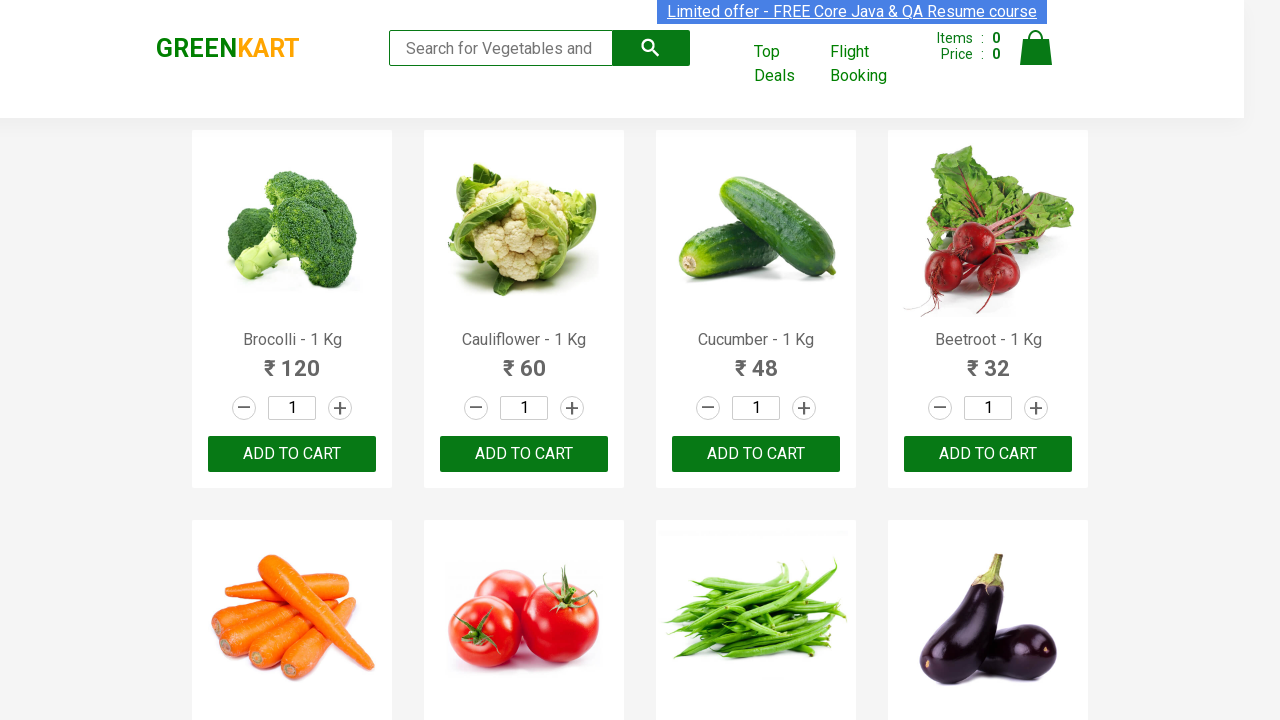

Added 'Brocolli' to cart (item 1 of 3) at (292, 454) on xpath=//button[text()='ADD TO CART'] >> nth=0
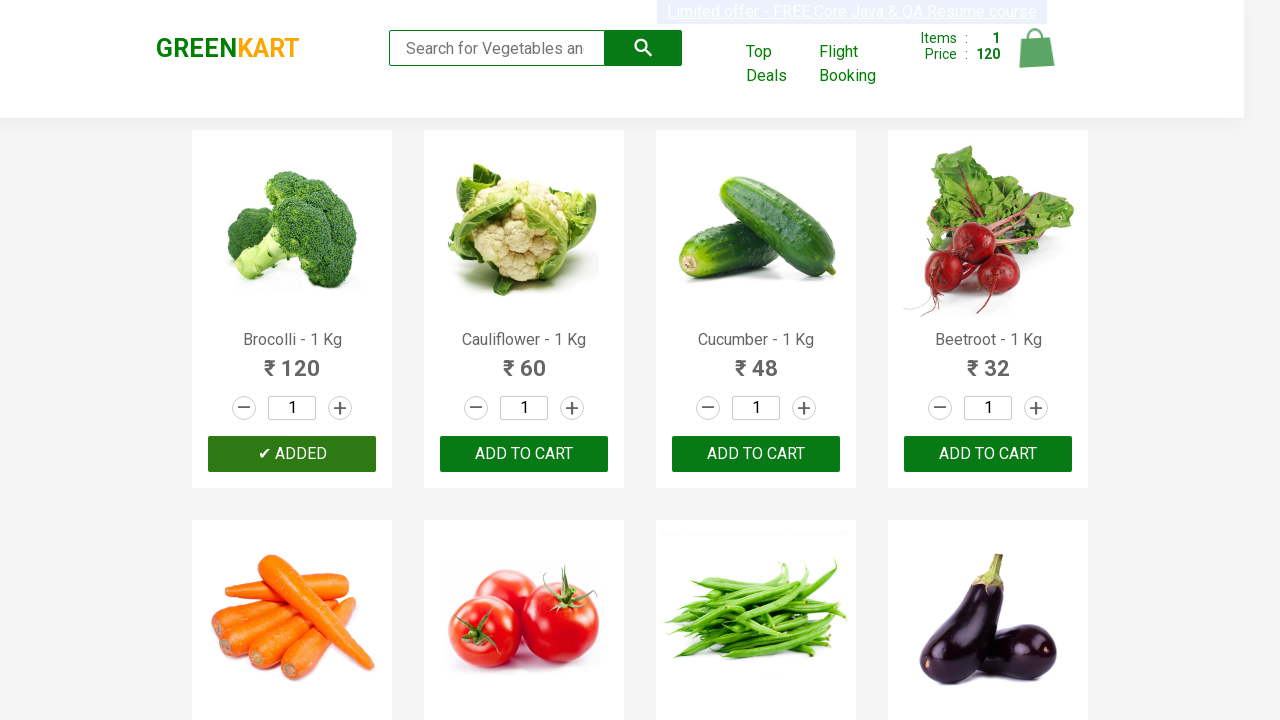

Waited 500ms before checking next product
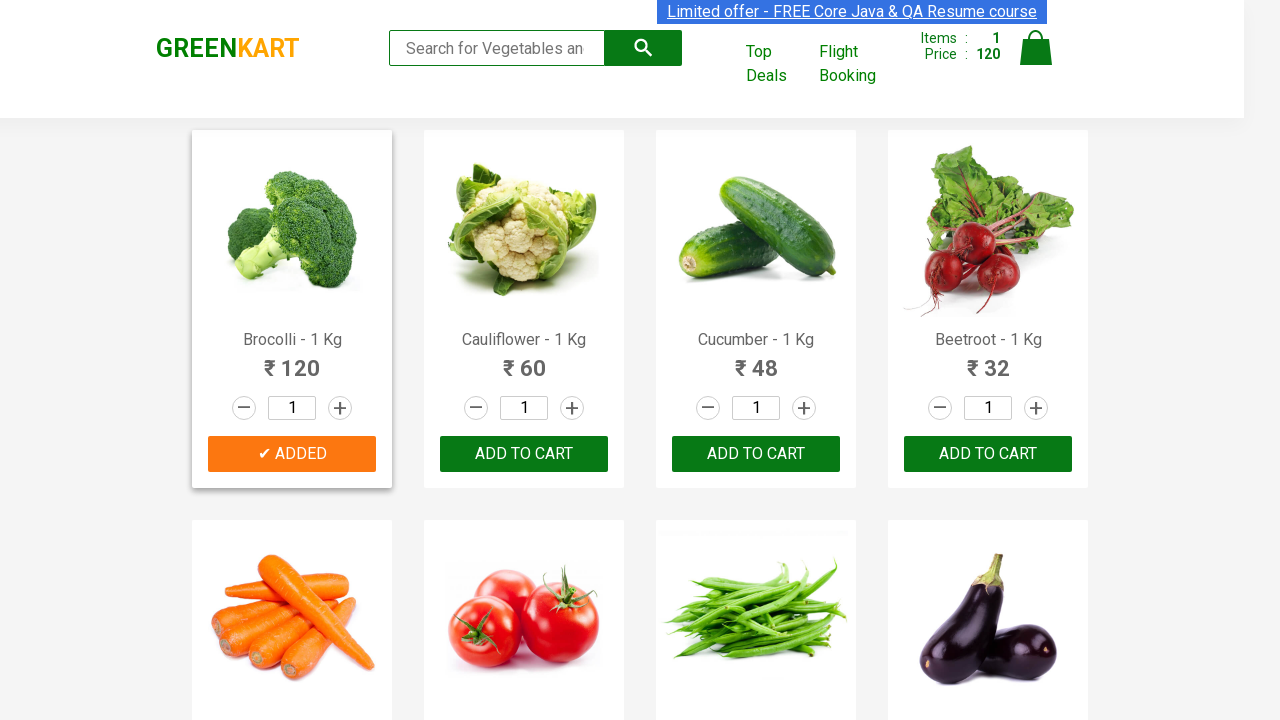

Waited 500ms before checking next product
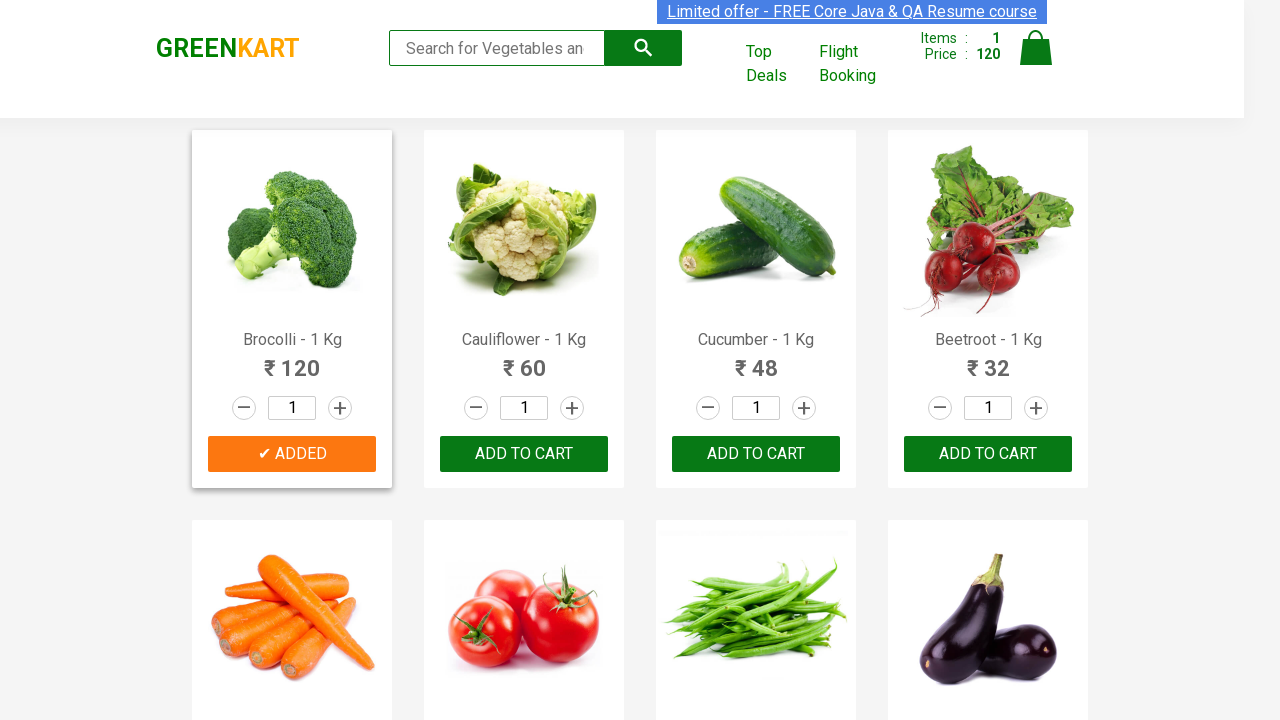

Added 'Cucumber' to cart (item 2 of 3) at (988, 454) on xpath=//button[text()='ADD TO CART'] >> nth=2
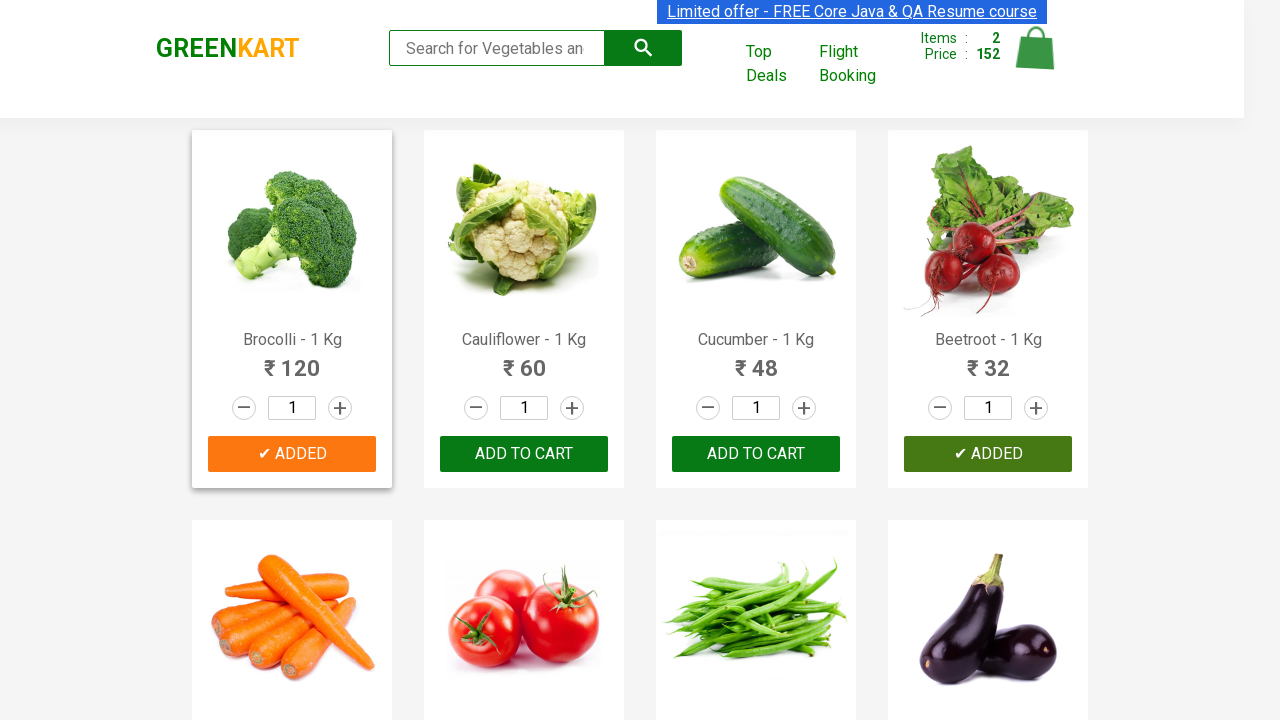

Waited 500ms before checking next product
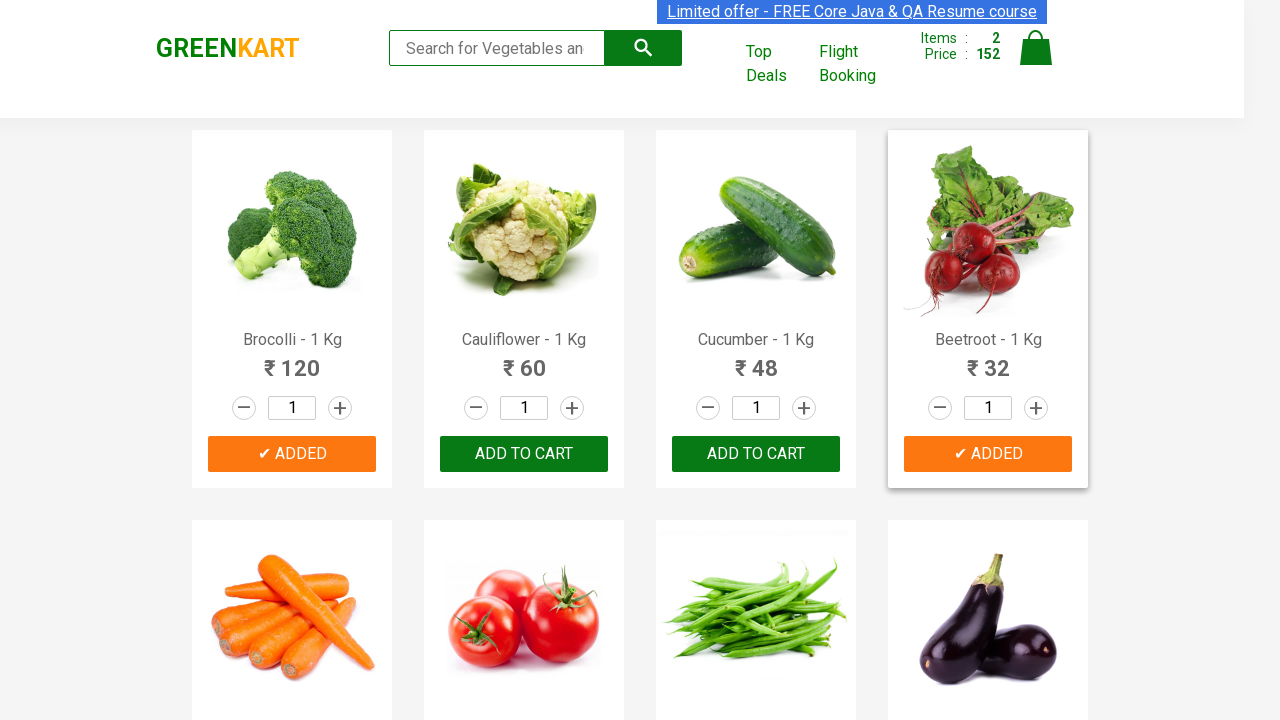

Waited 500ms before checking next product
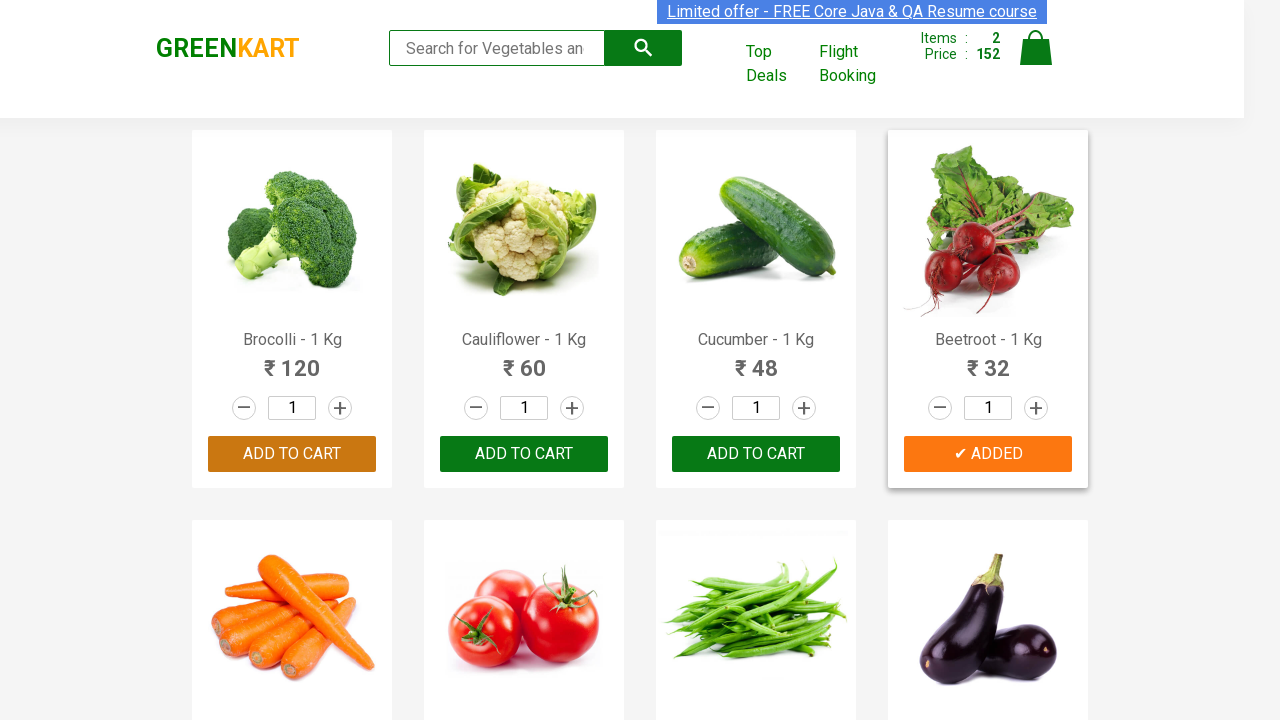

Added 'Carrot' to cart (item 3 of 3) at (524, 360) on xpath=//button[text()='ADD TO CART'] >> nth=4
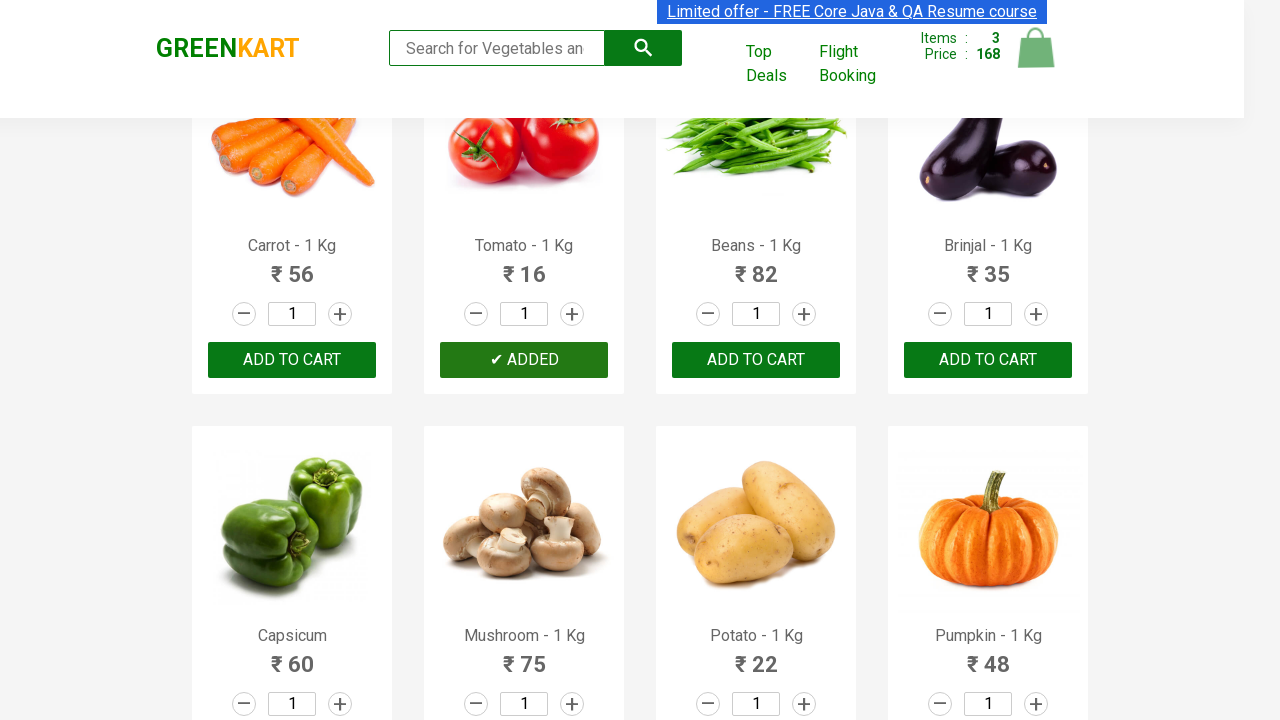

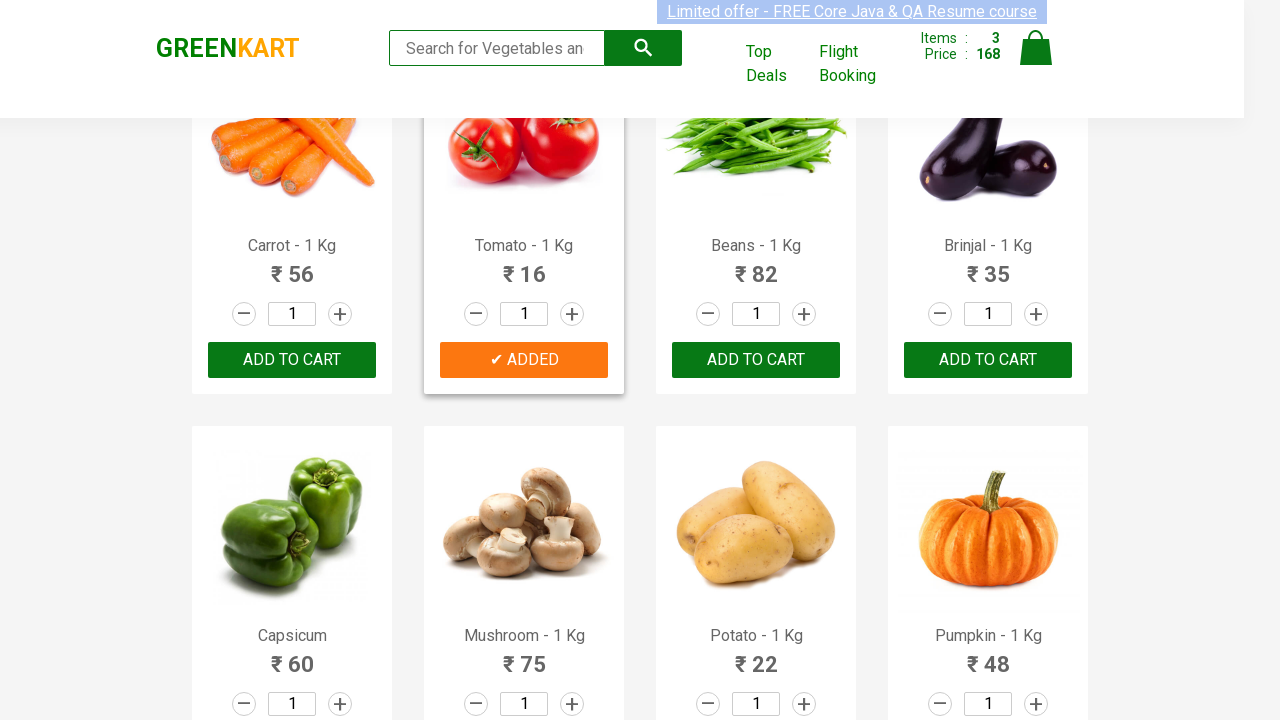